Tests dynamic loading by clicking a start button and waiting for the loading indicator to disappear before verifying the result text

Starting URL: https://automationfc.github.io/dynamic-loading/

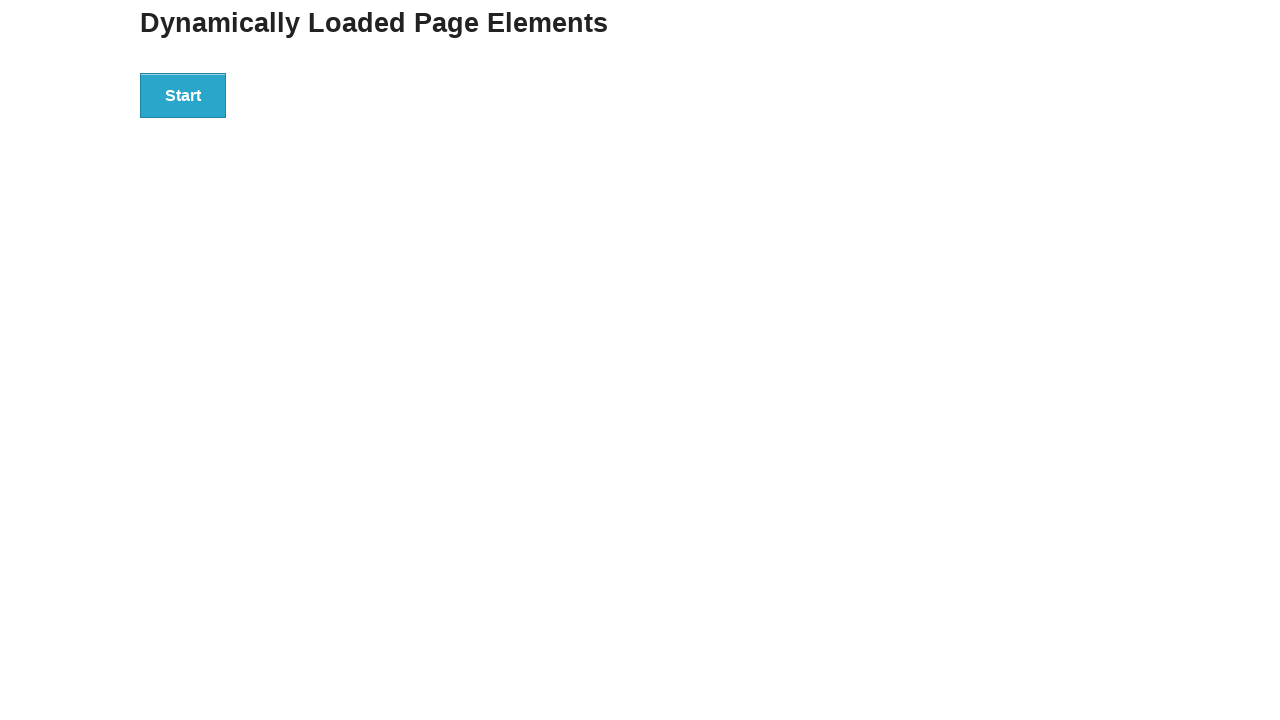

Clicked start button to initiate dynamic loading at (183, 95) on div#start > button
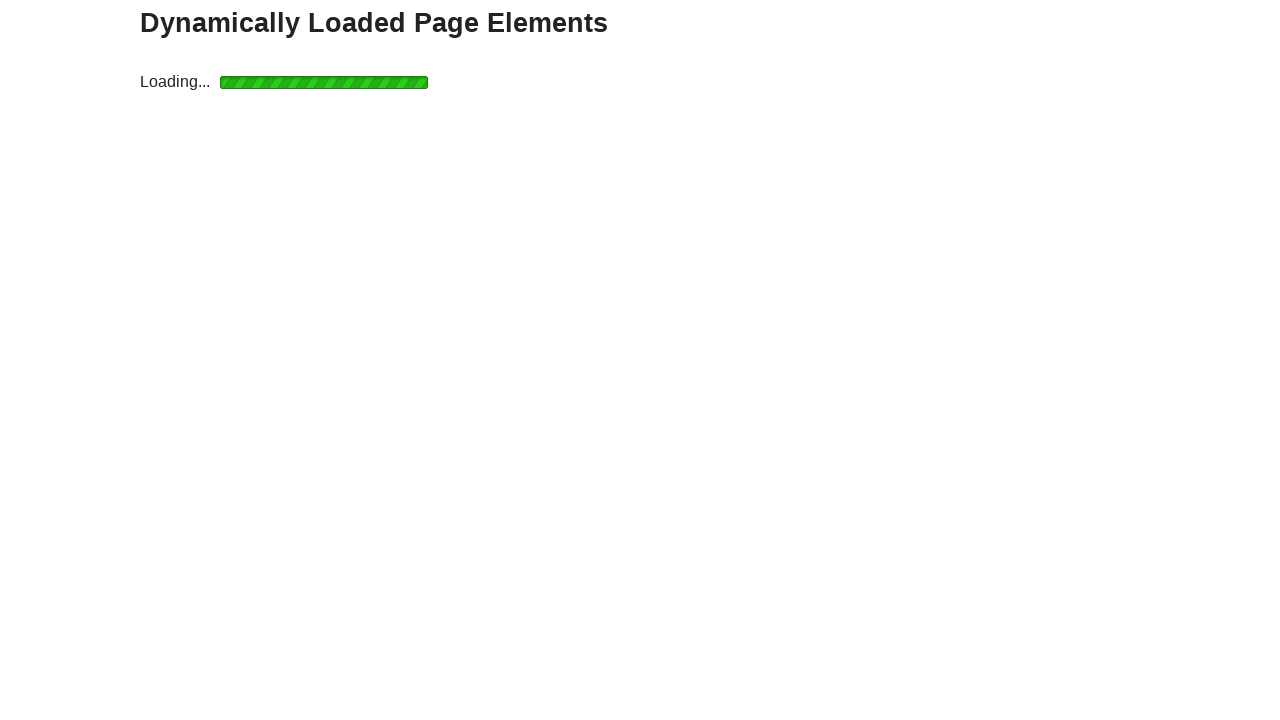

Loading indicator disappeared, dynamic content loaded
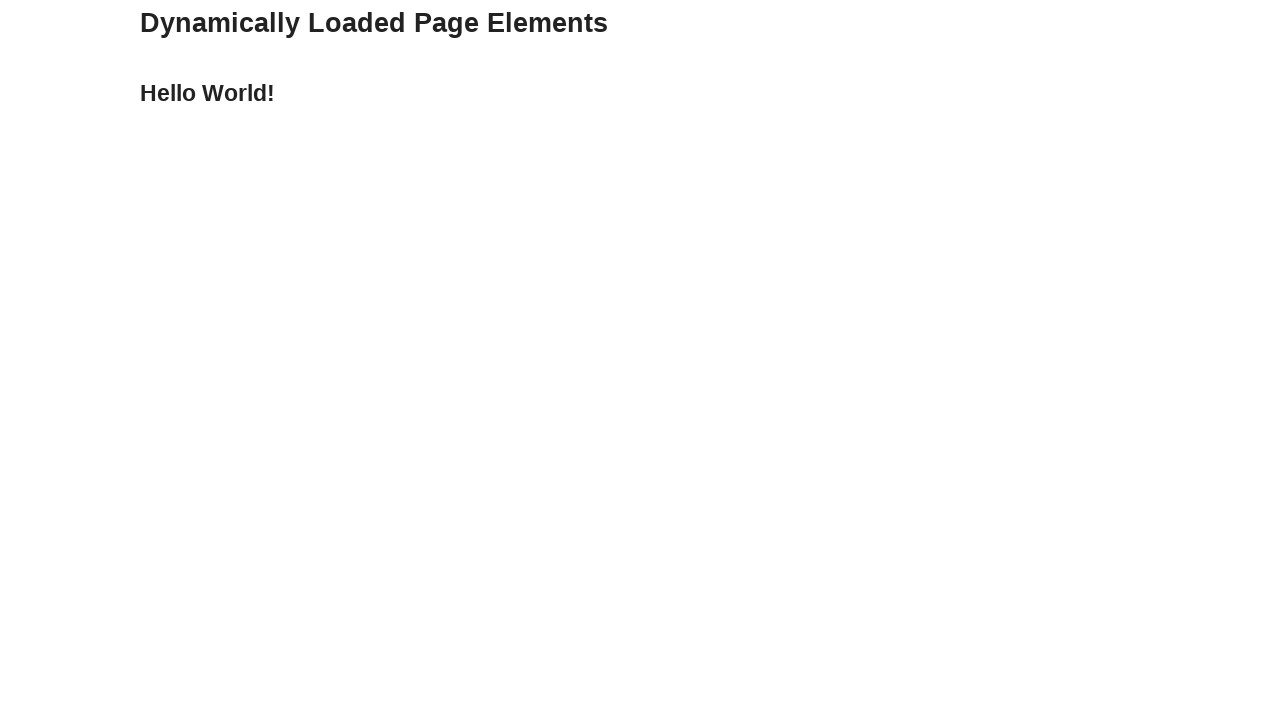

Verified result text 'Hello World!' is displayed correctly
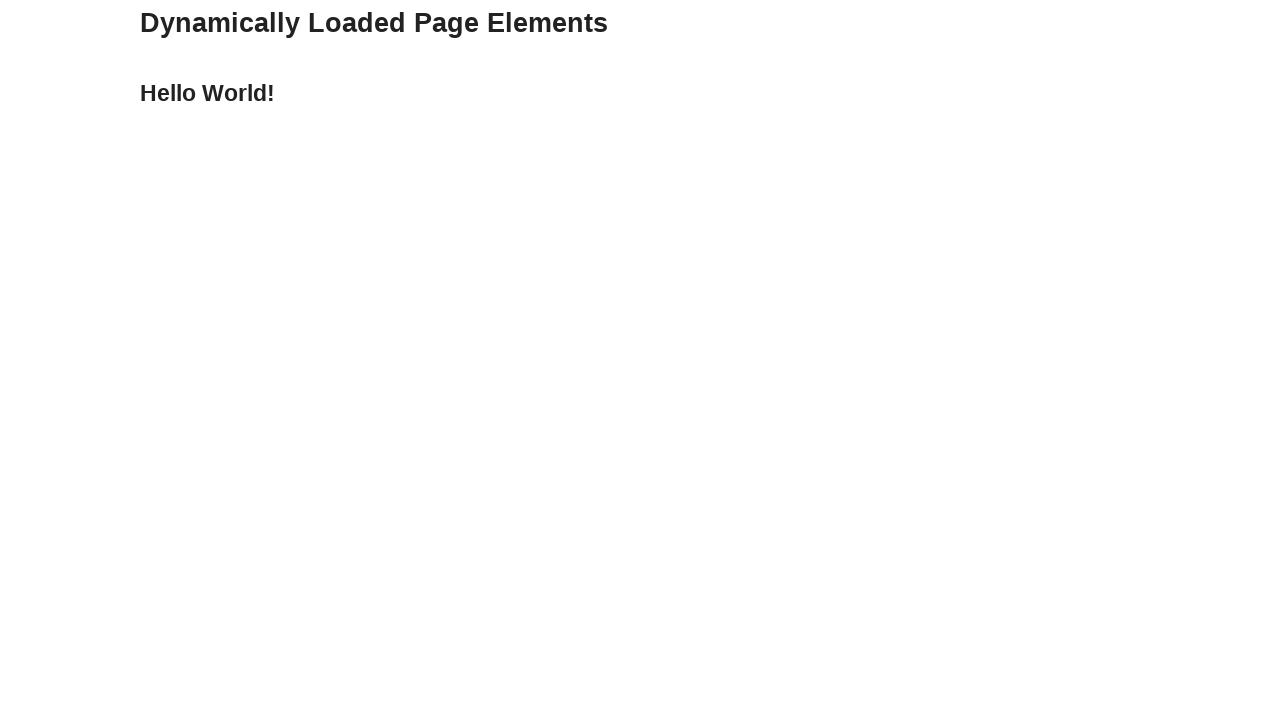

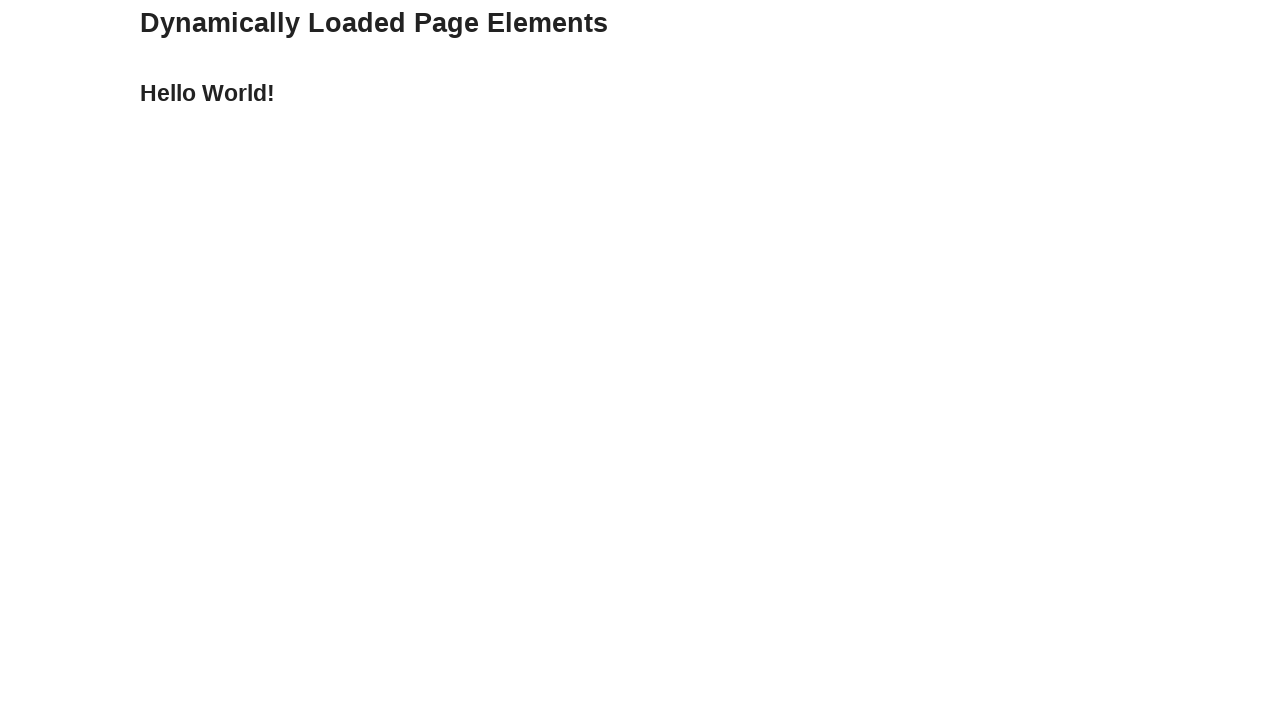